Tests date picker, color picker, and range slider input interactions on a registration form

Starting URL: https://material.playwrightvn.com

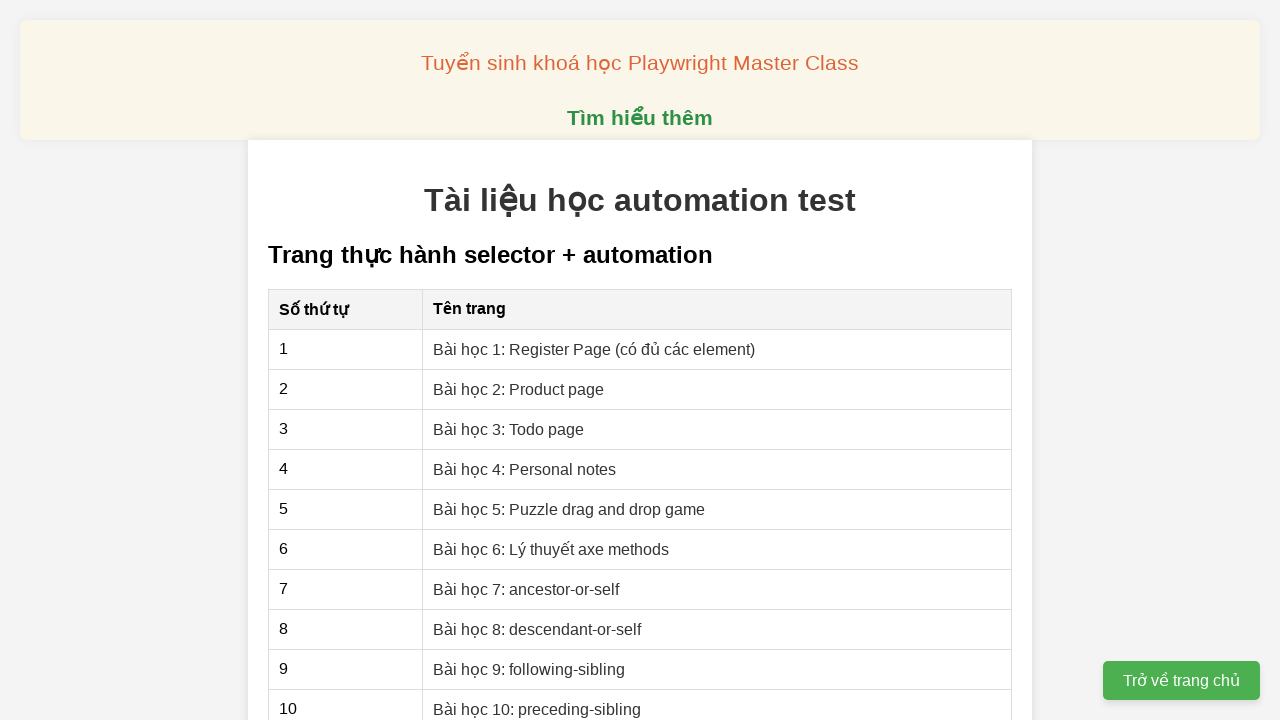

Clicked link to navigate to registration page at (594, 349) on xpath=//a[@href='01-xpath-register-page.html']
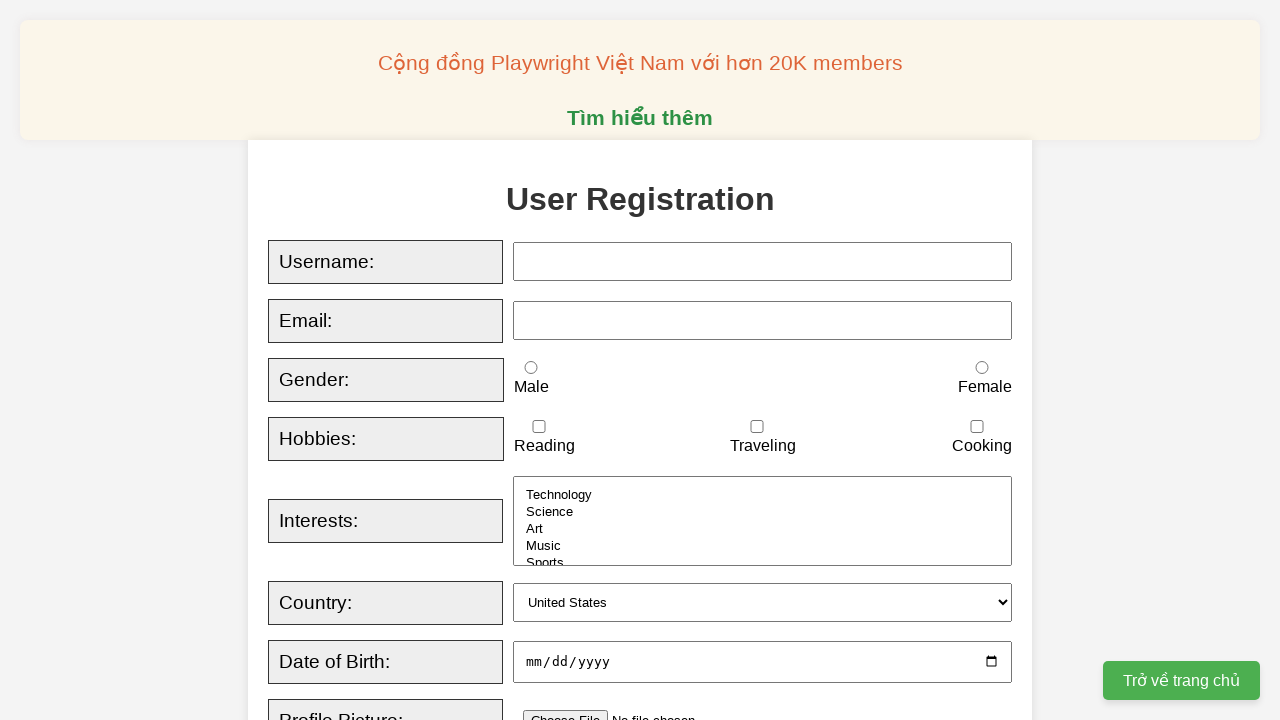

Filled date picker with date 2024-10-01 on //input[@id='dob']
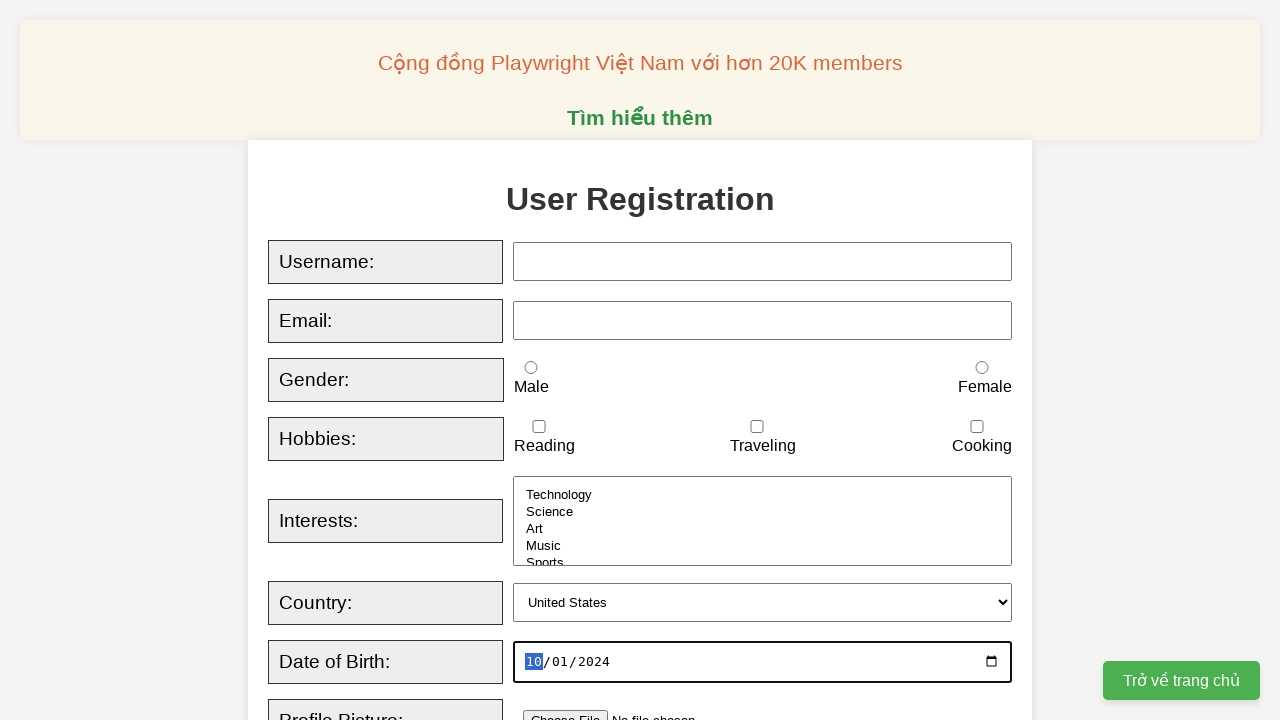

Filled color picker with white color (#ffffff) on //input[@id='favcolor']
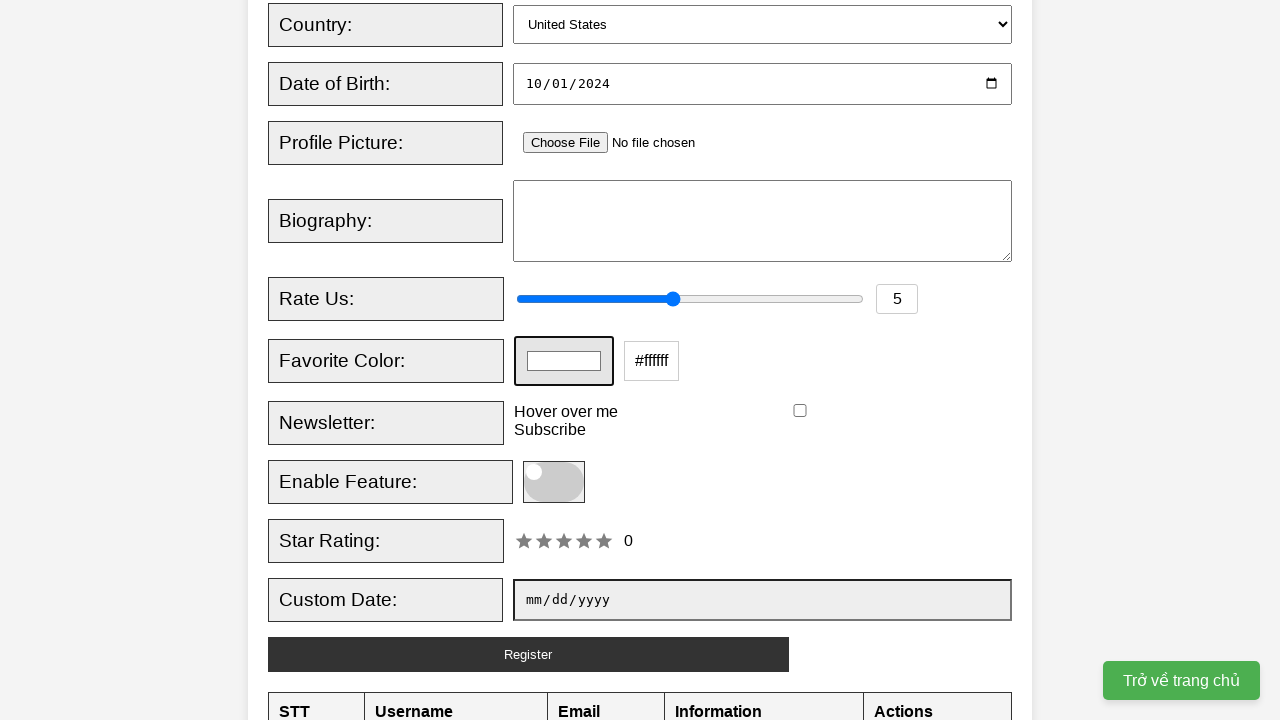

Set range slider to value 2 on //input[@id='rating']
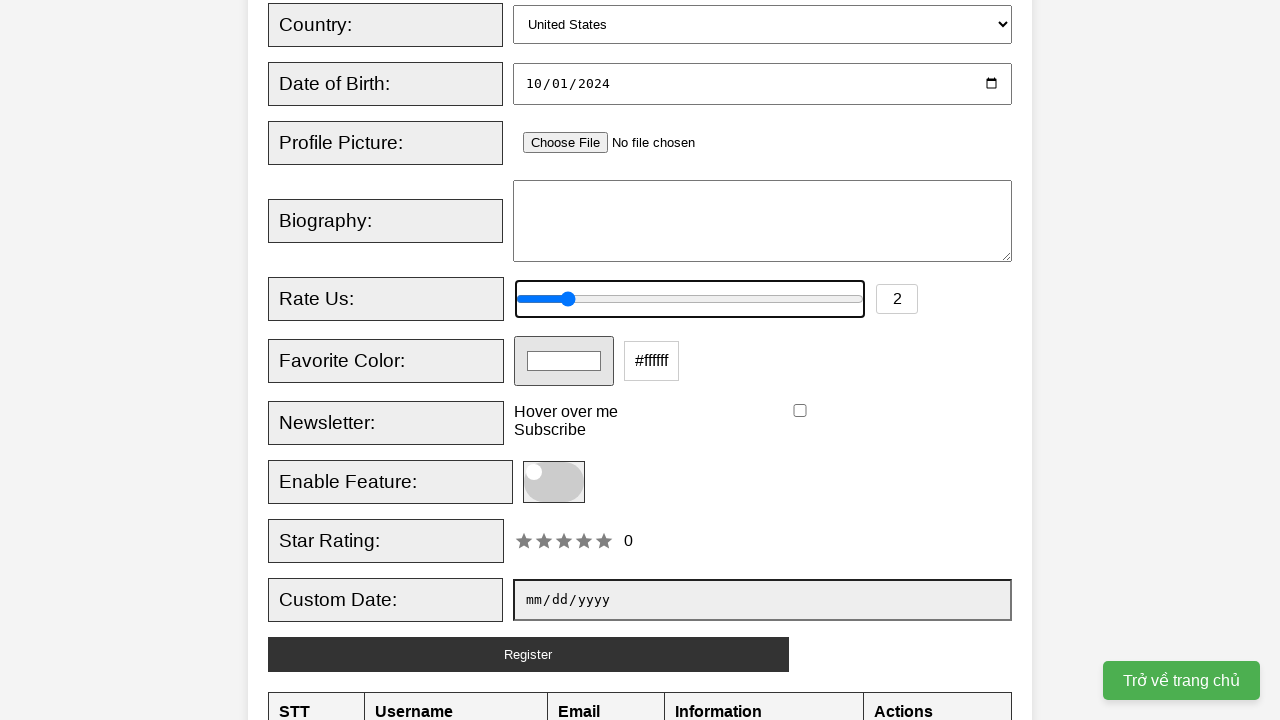

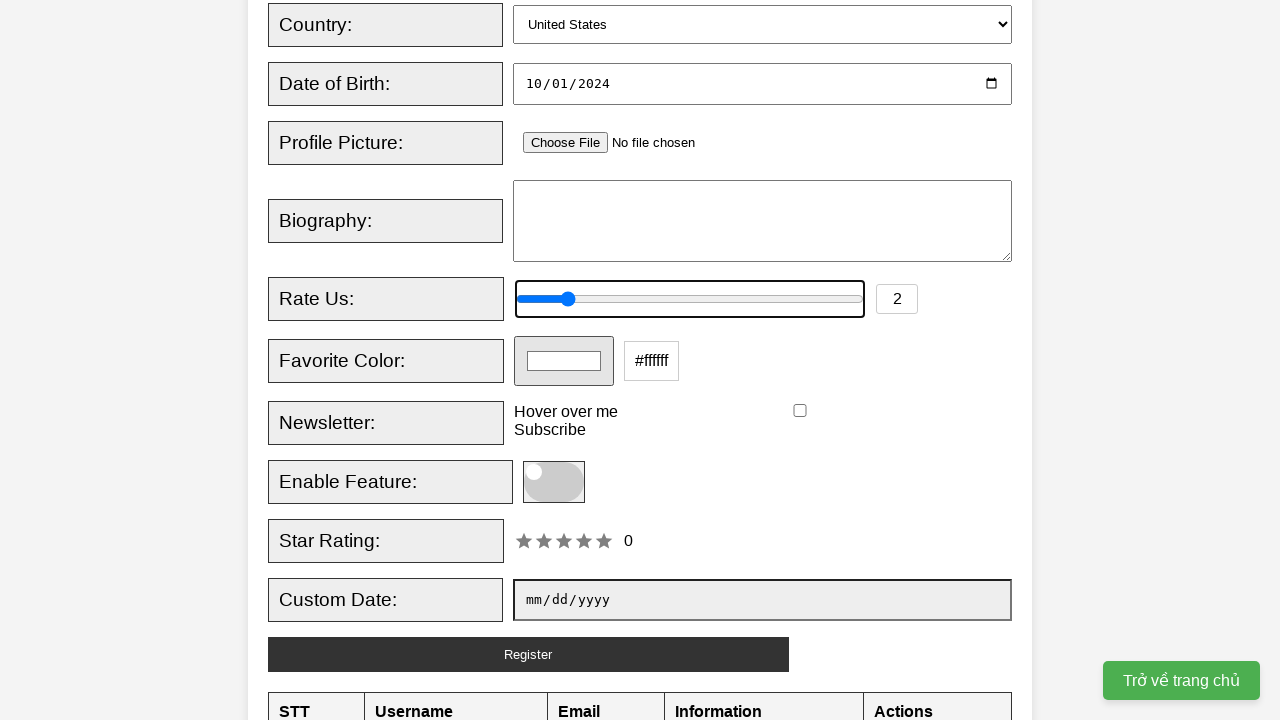